Tests clicking on Help, Privacy, and Terms footer links on the Google login page, then closes the newly opened Privacy and Terms windows.

Starting URL: https://accounts.google.com/ServiceLogin/signinchooser?service=mail&passive=1209600&osid=1&continue=https%3A%2F%2Fmail.google.com%2Fmail%2Fu%2F0%2F&followup=https%3A%2F%2Fmail.google.com%2Fmail%2Fu%2F0%2F&emr=1&flowName=GlifWebSignIn&flowEntry=ServiceLogin

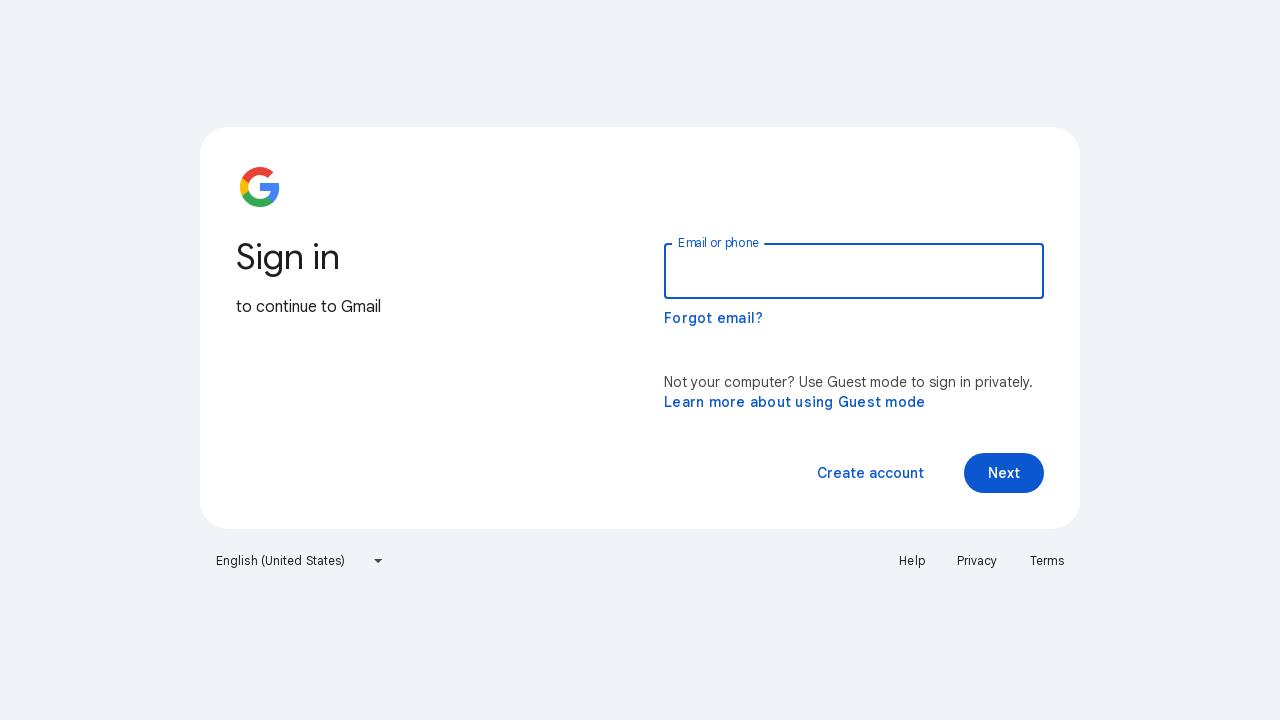

Clicked on Help link at (912, 561) on text=Help
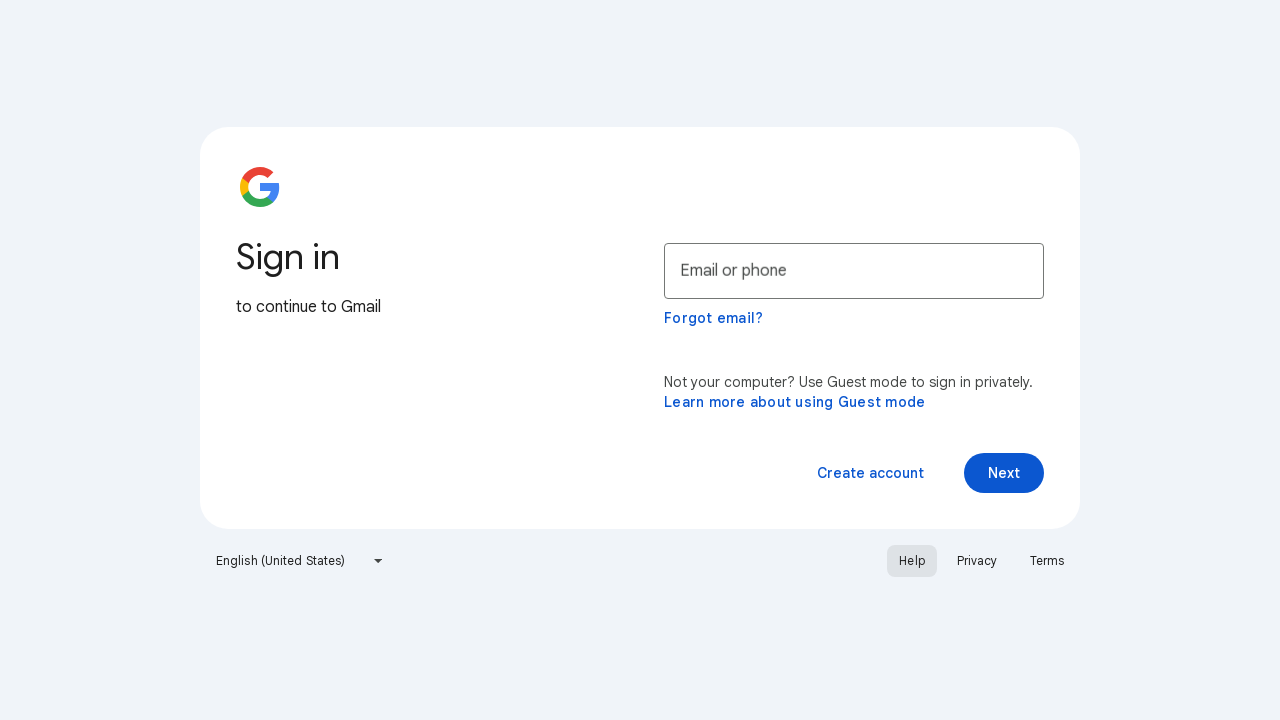

Waited 1 second for Help window to open
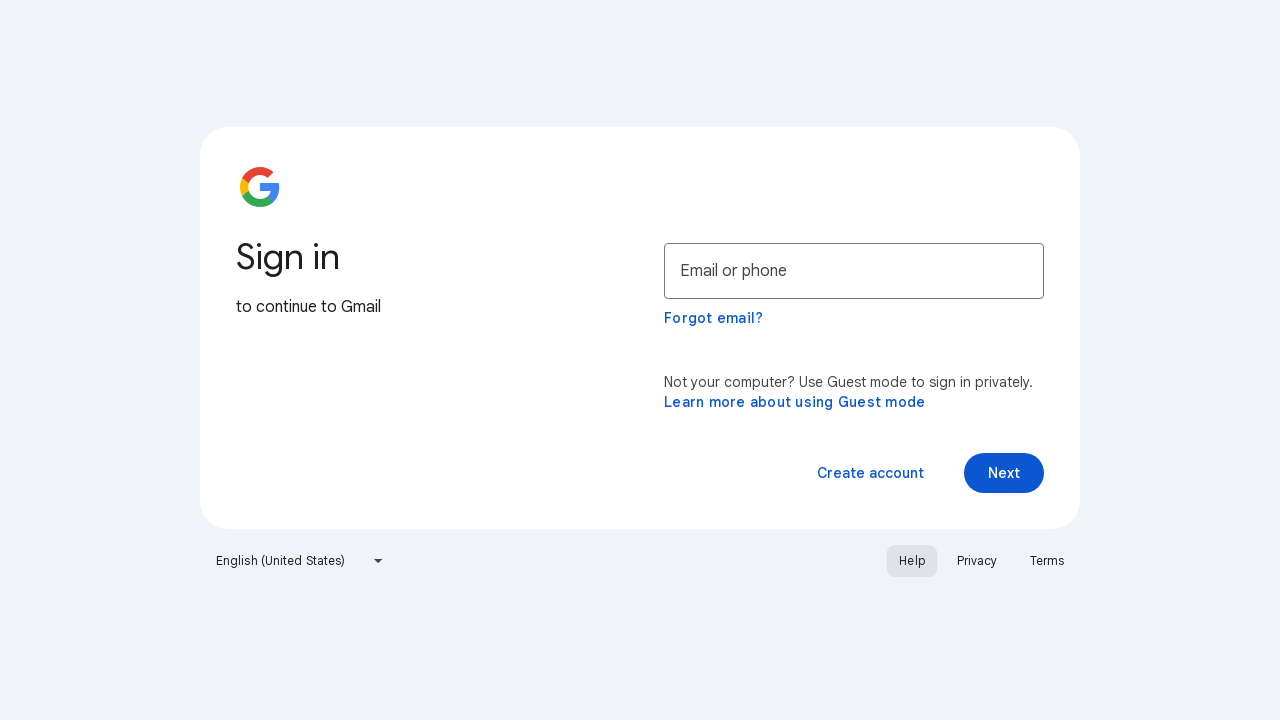

Clicked on Privacy link at (977, 561) on text=Privacy
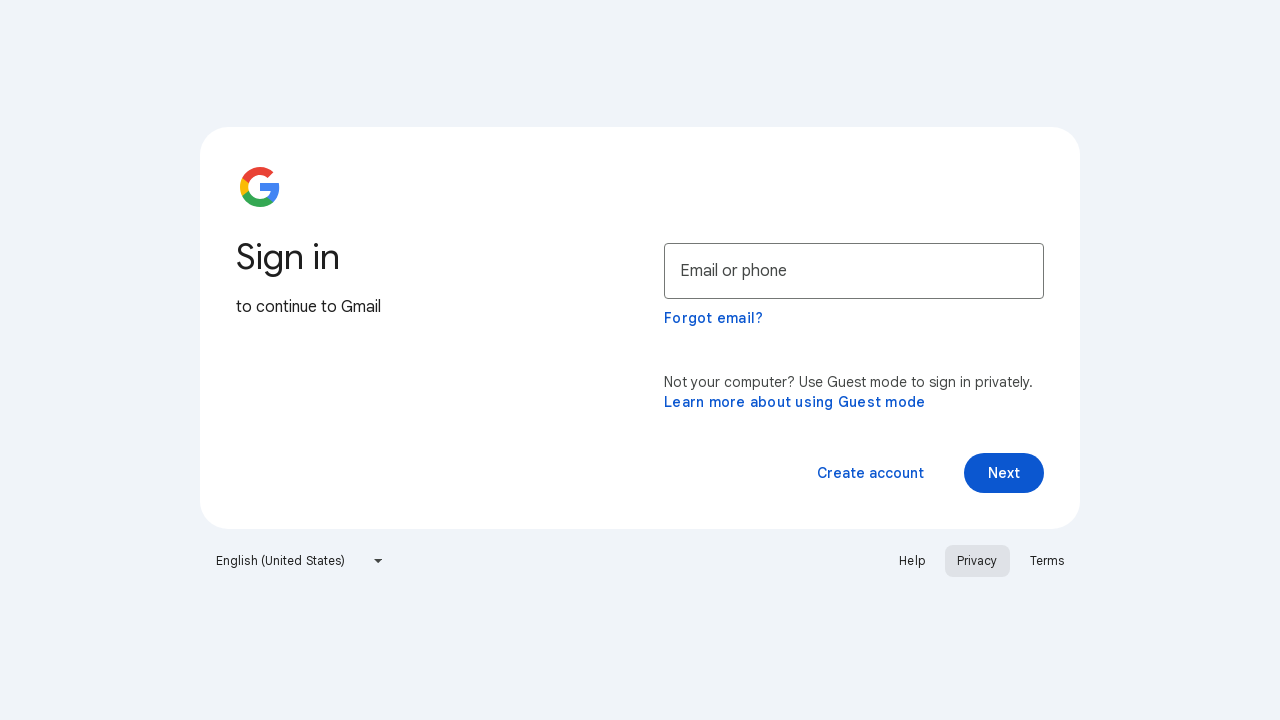

Waited 1 second for Privacy window to open
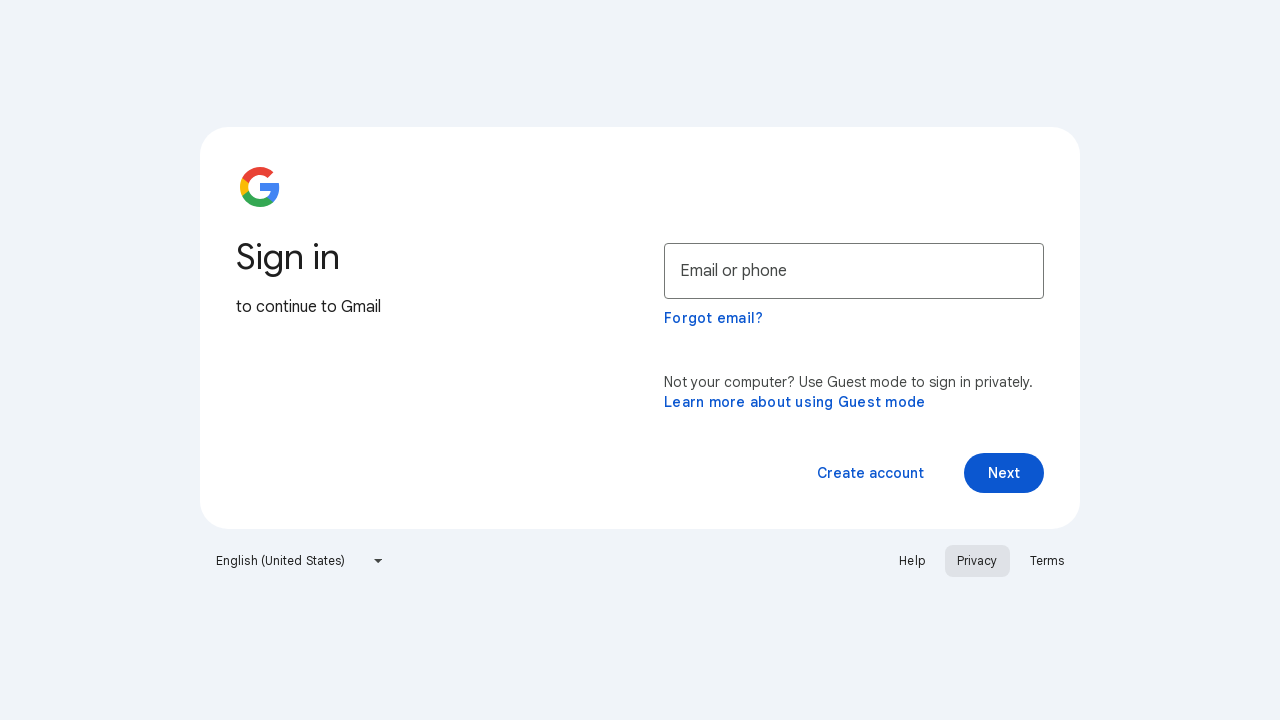

Clicked on Terms link at (1047, 561) on text=Terms
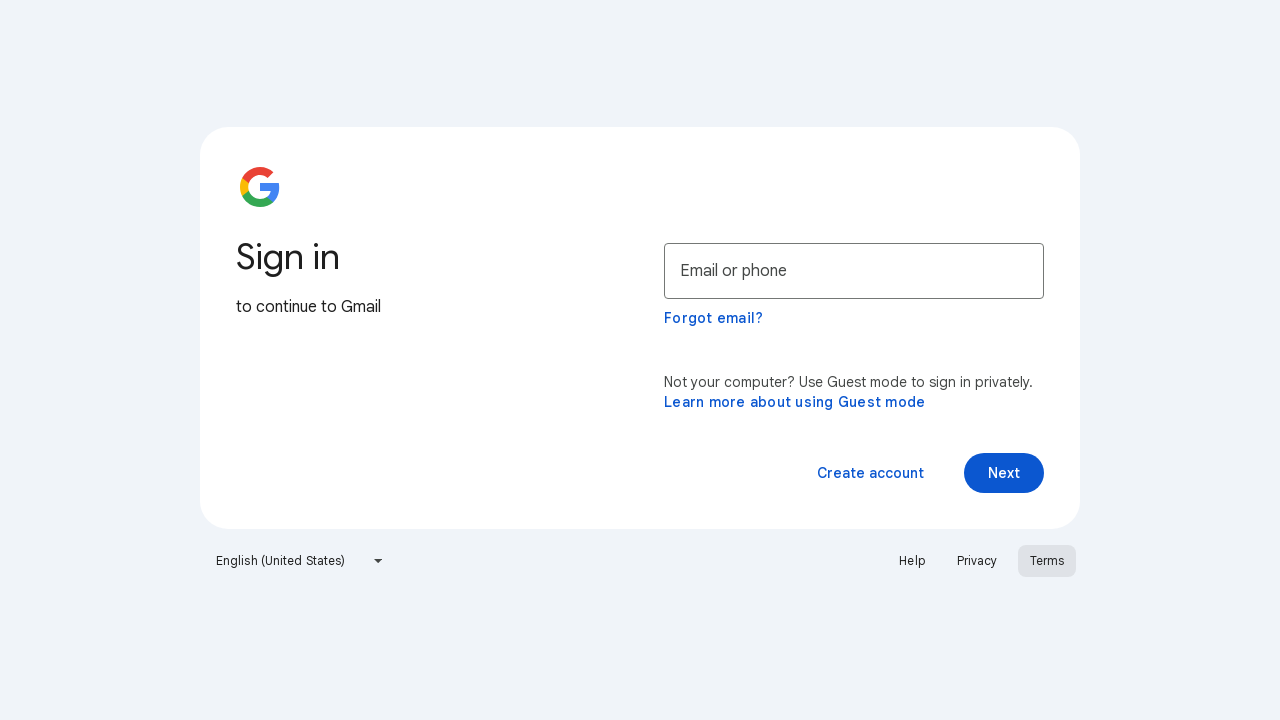

Waited 1 second for Terms window to open
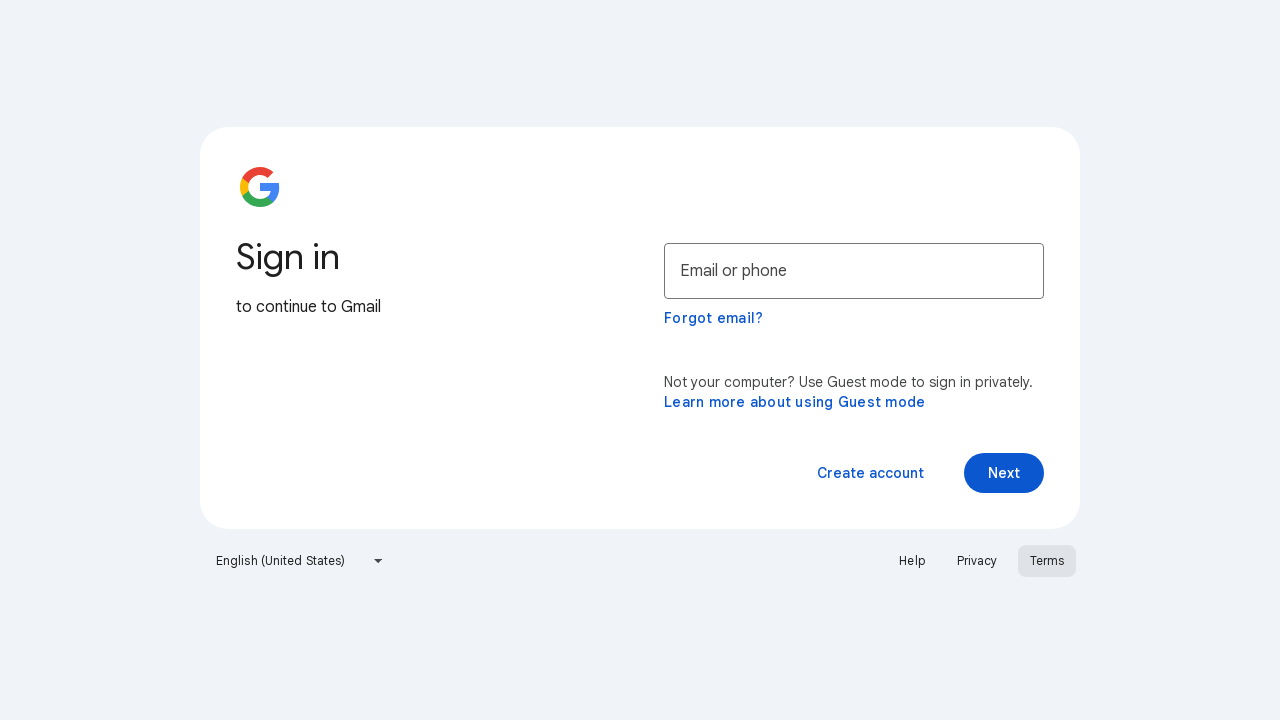

Closed window with title: Privacy Policy – Privacy & Terms – Google
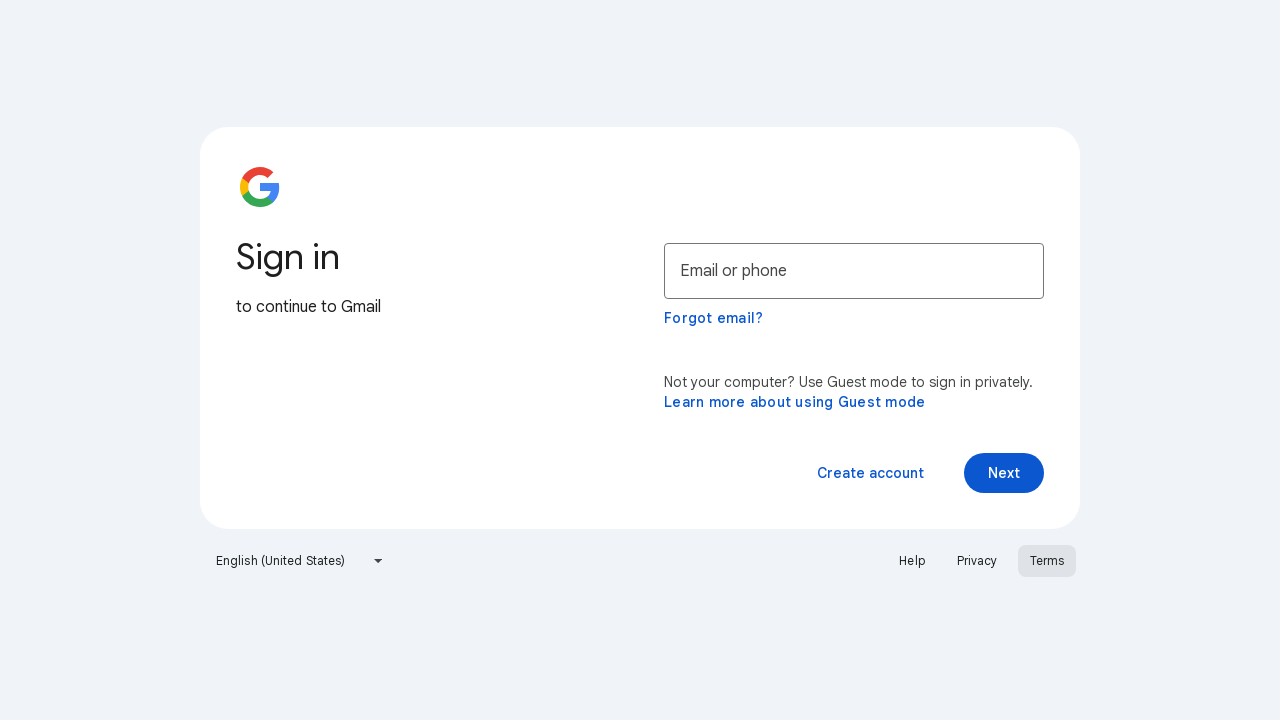

Closed window with title: Google Terms of Service – Privacy & Terms – Google
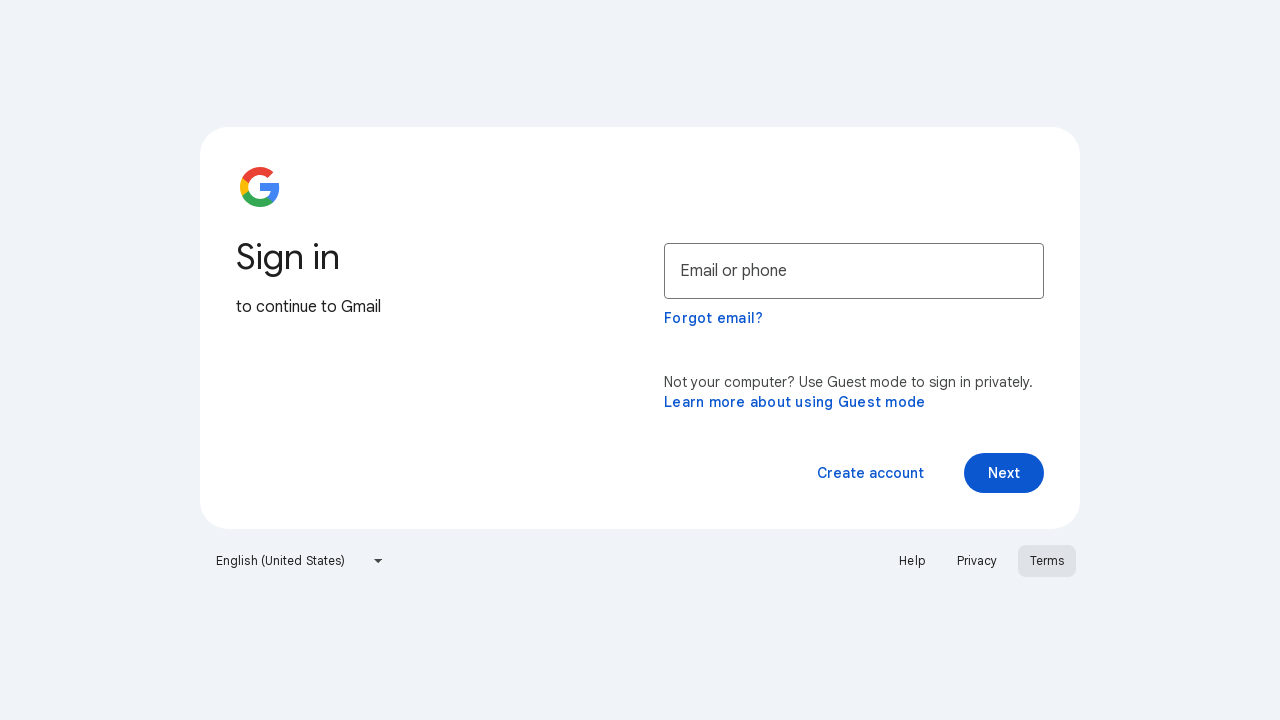

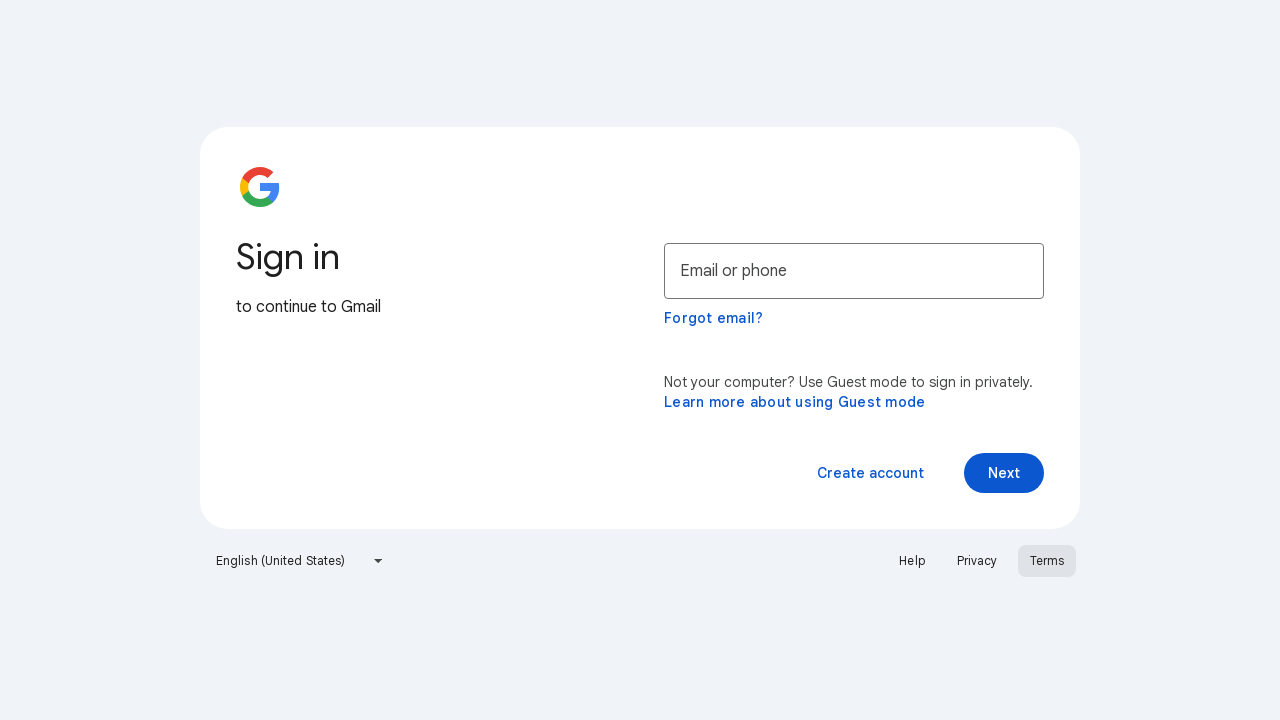